Navigates to the Pfizer Pro UK website and waits for the page to load completely

Starting URL: https://www.pfizerpro.co.uk

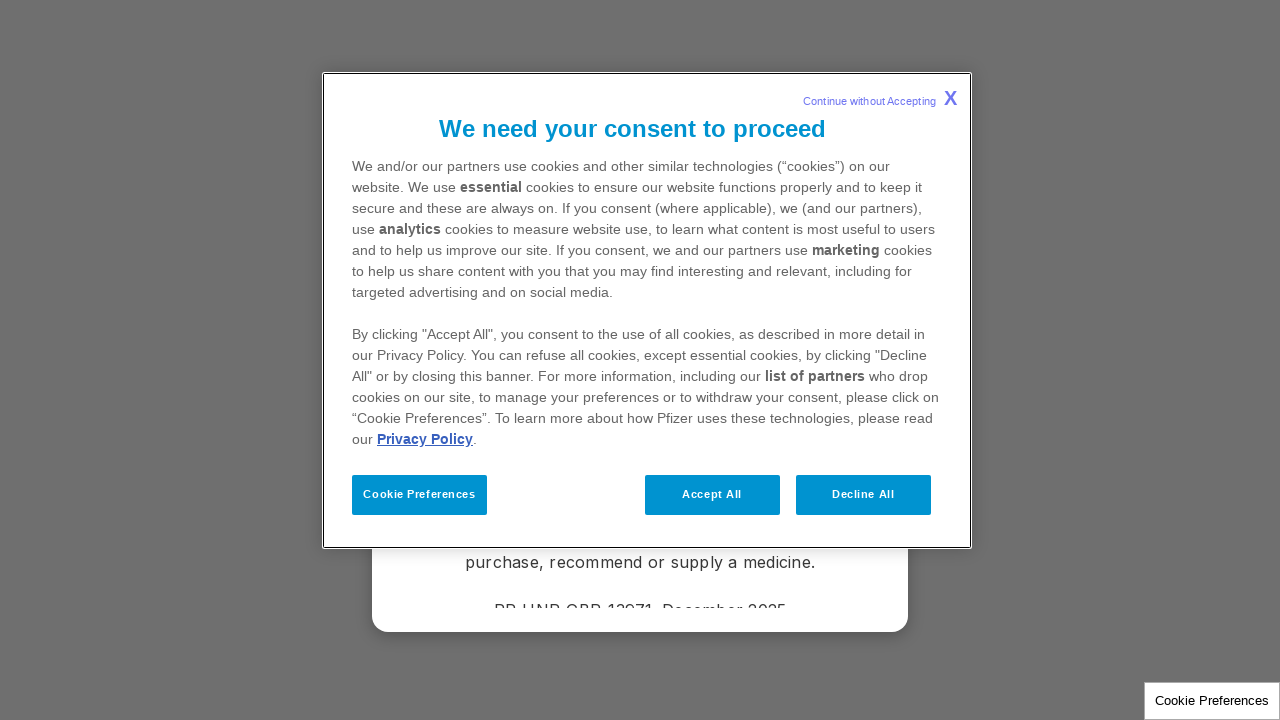

Navigated to Pfizer Pro UK website
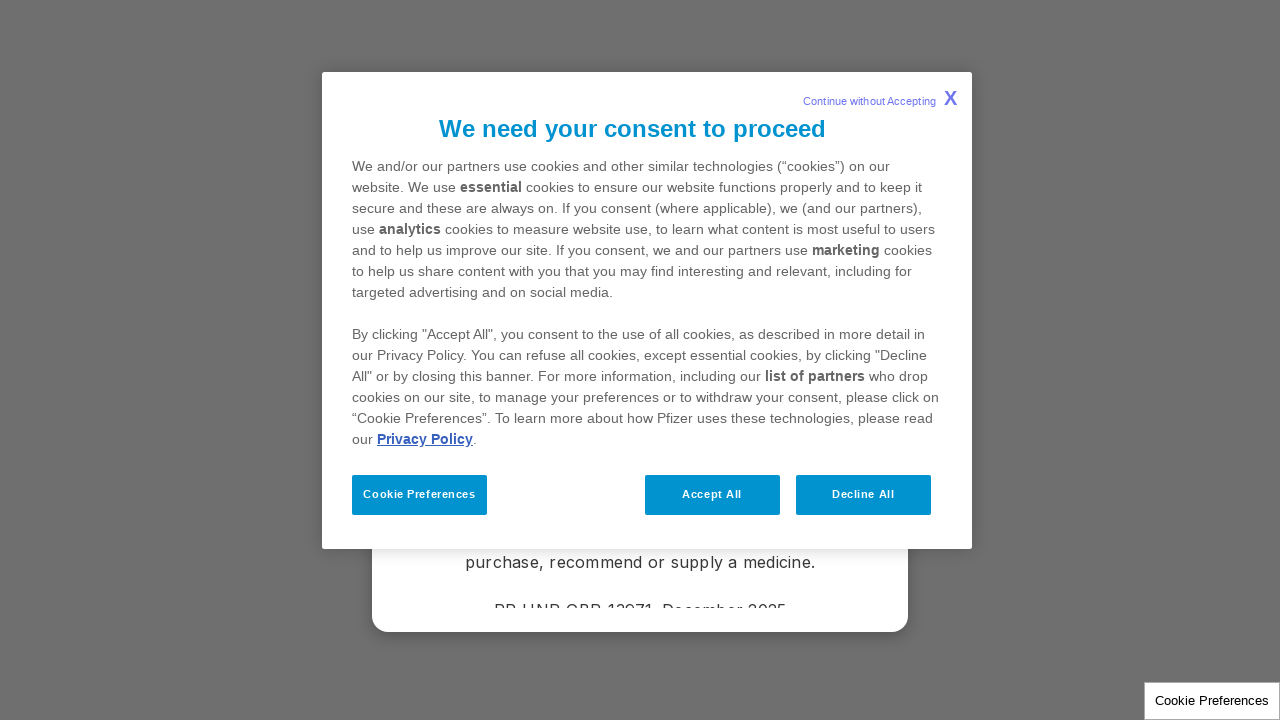

Page fully loaded - network idle state reached
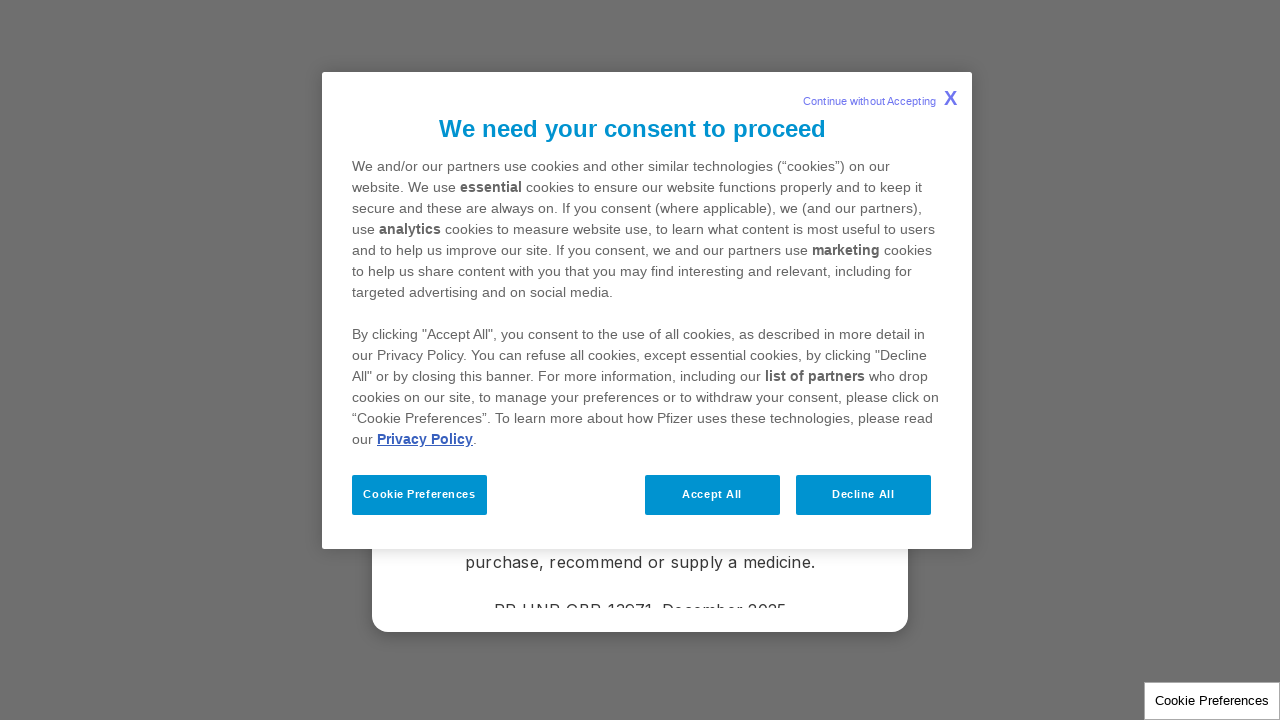

Body element verified - page content is present
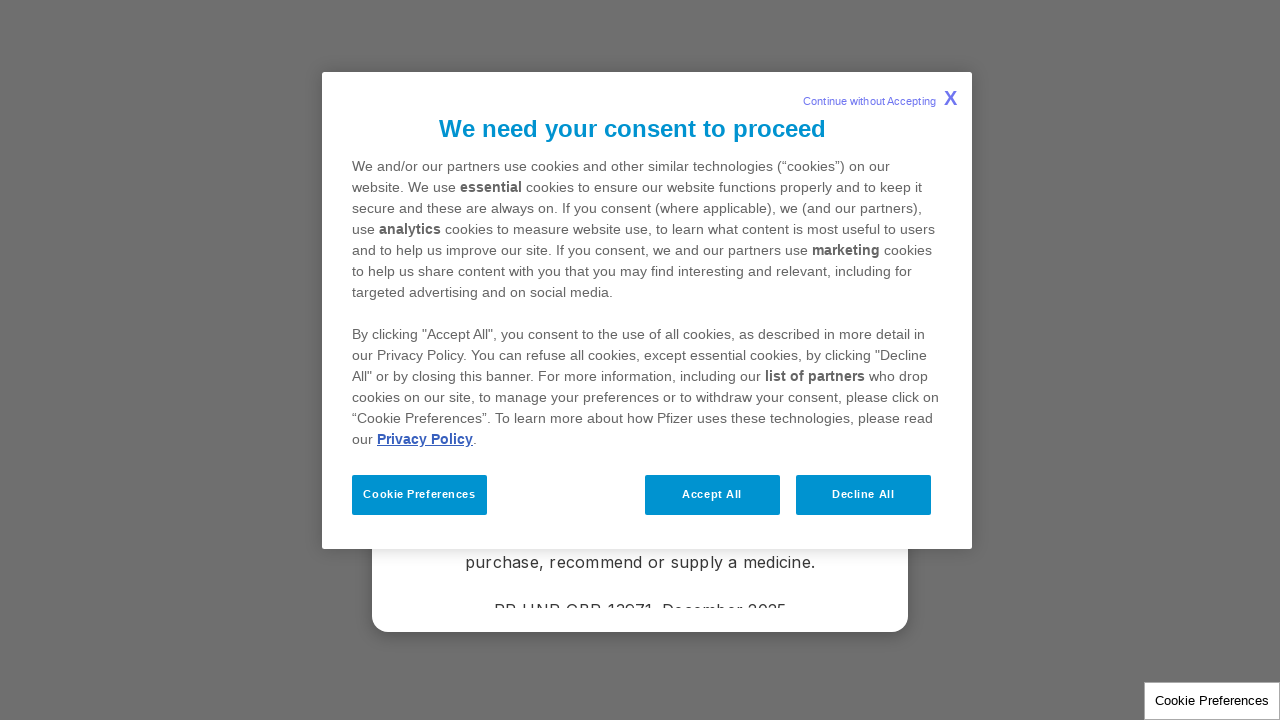

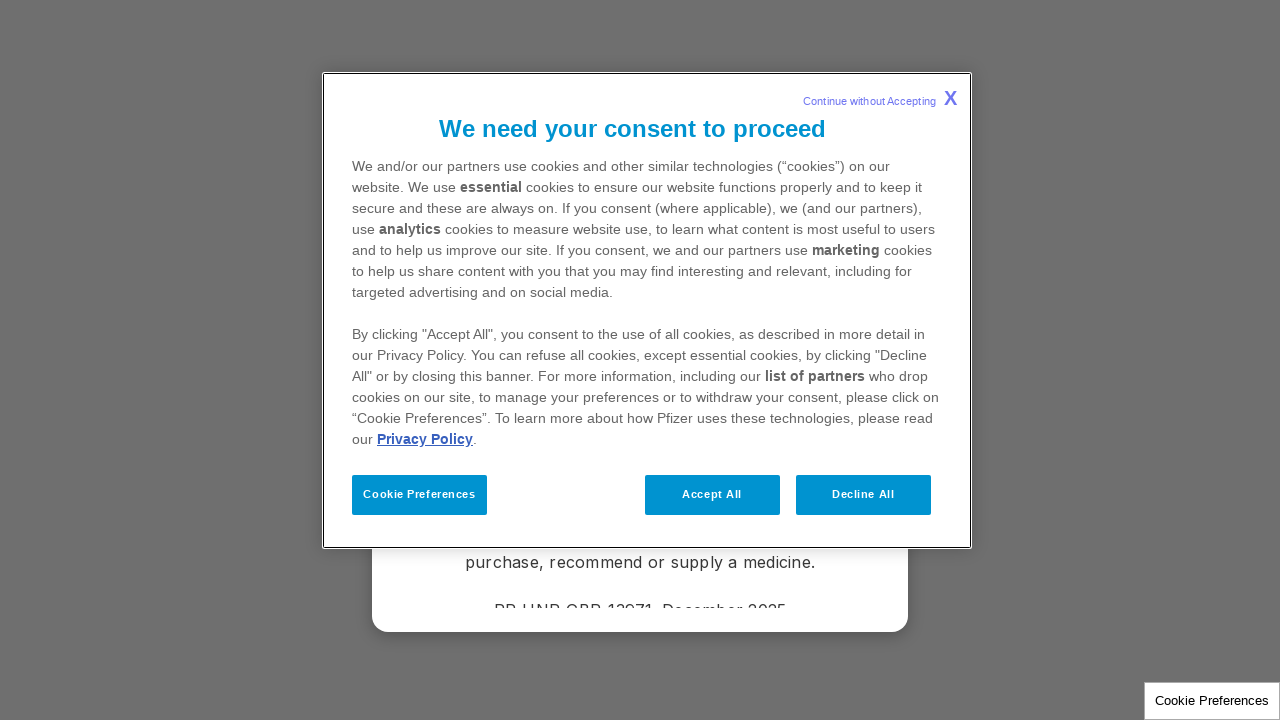